Tests creating a task while on the Active filter

Starting URL: https://todomvc4tasj.herokuapp.com

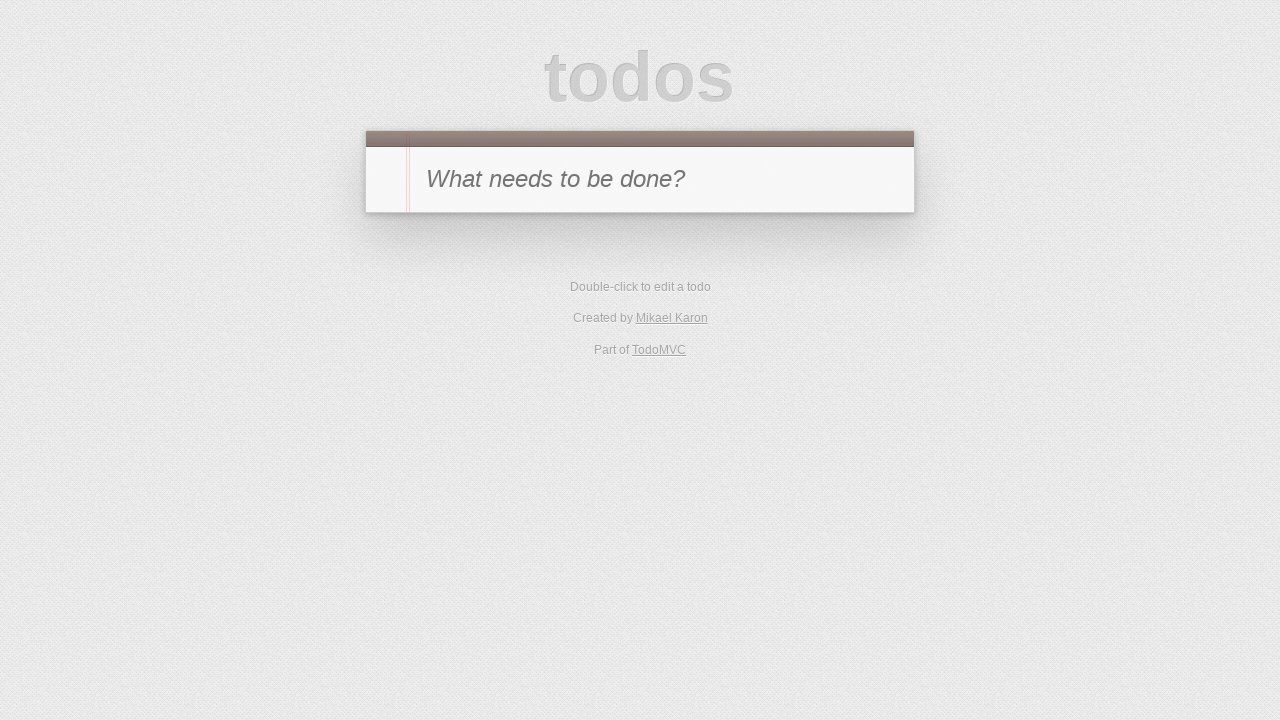

Set initial task in localStorage via JavaScript
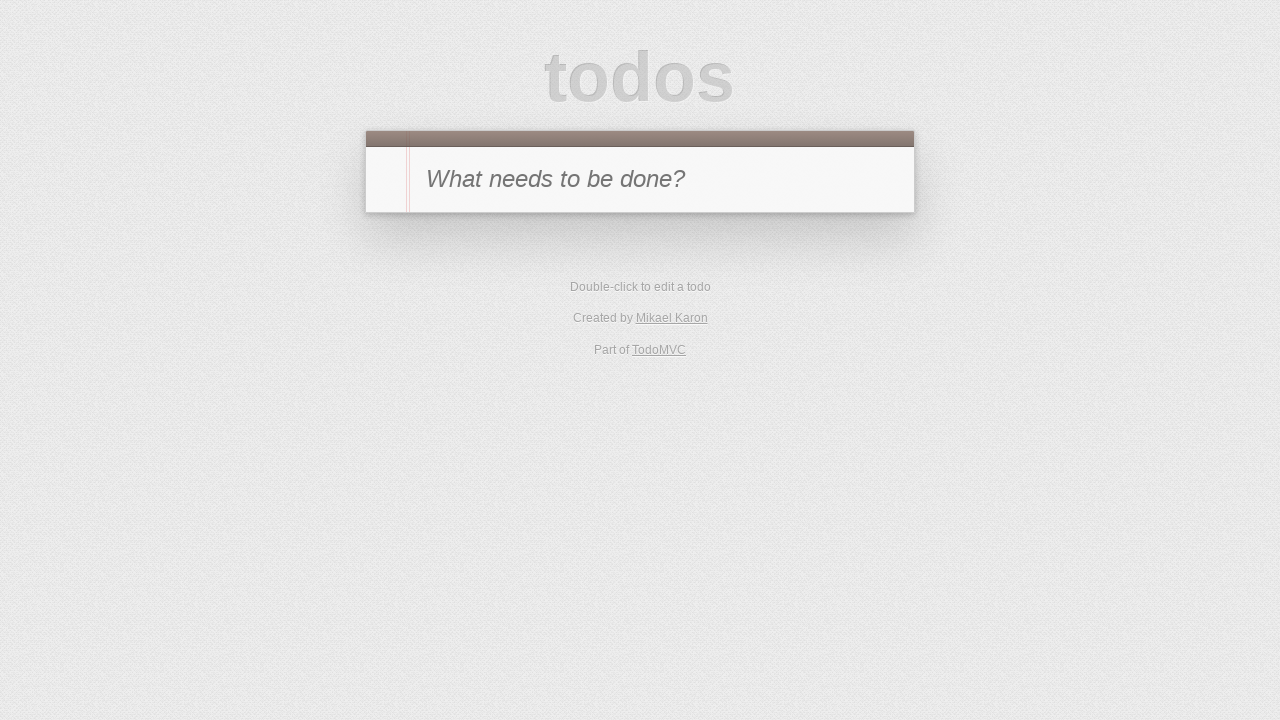

Reloaded page to load task from localStorage
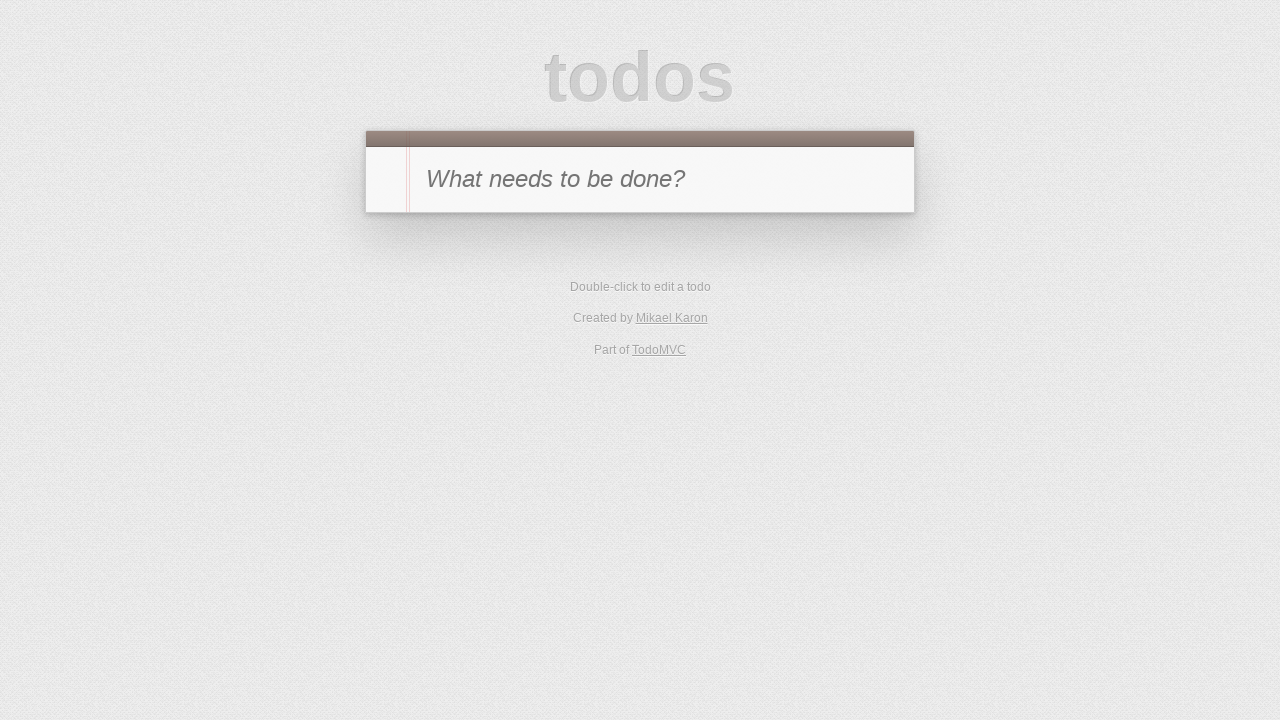

Clicked Active filter to view active tasks at (614, 291) on [href='#/active']
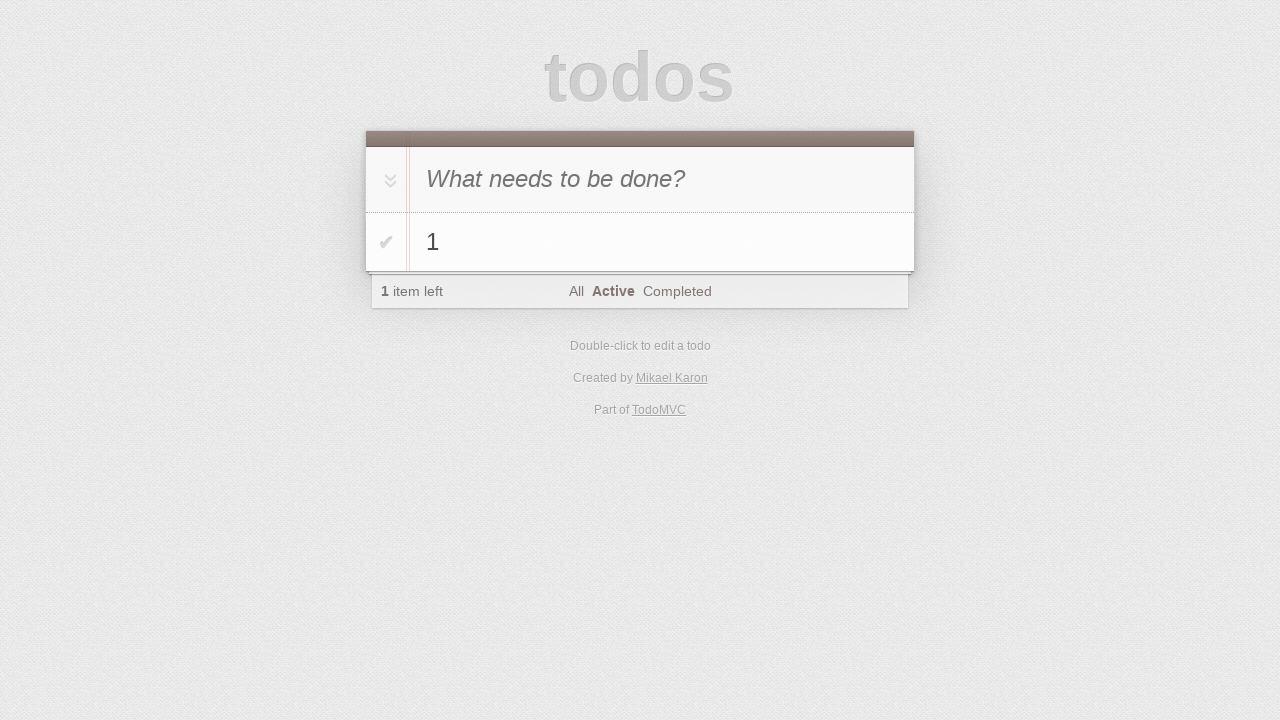

Filled new todo input field with task '2' on #new-todo
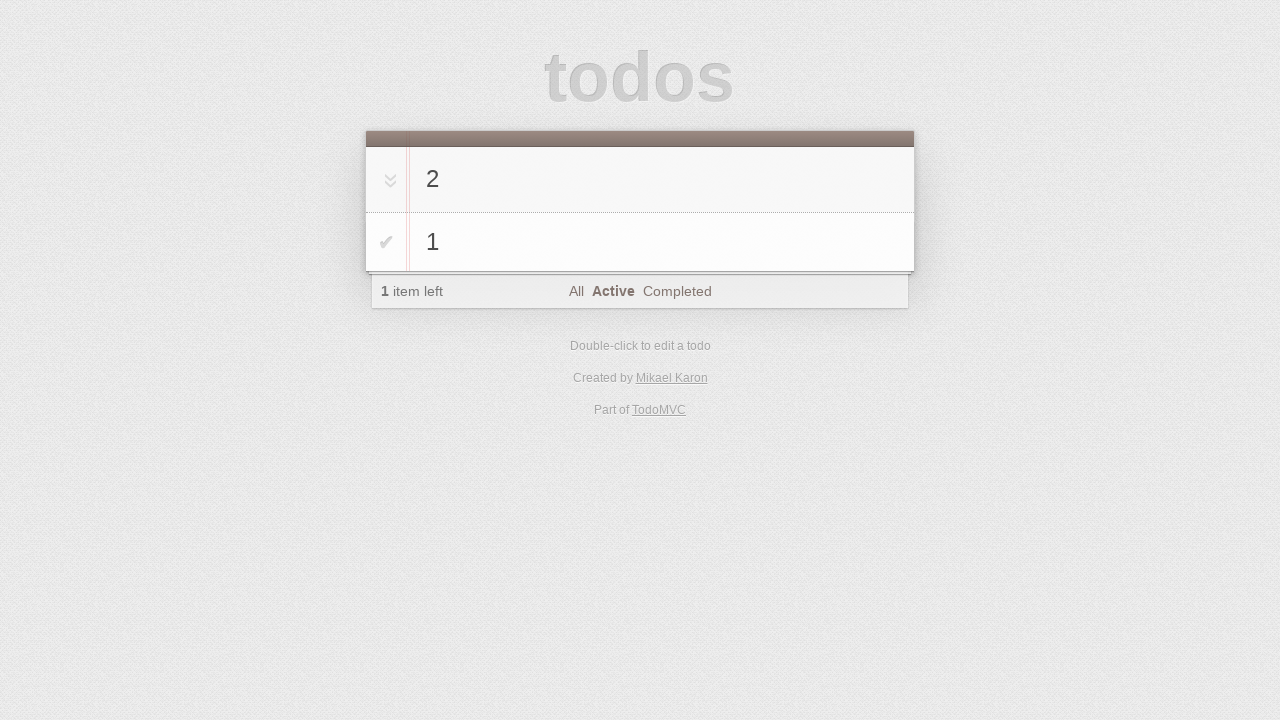

Pressed Enter to create new task on #new-todo
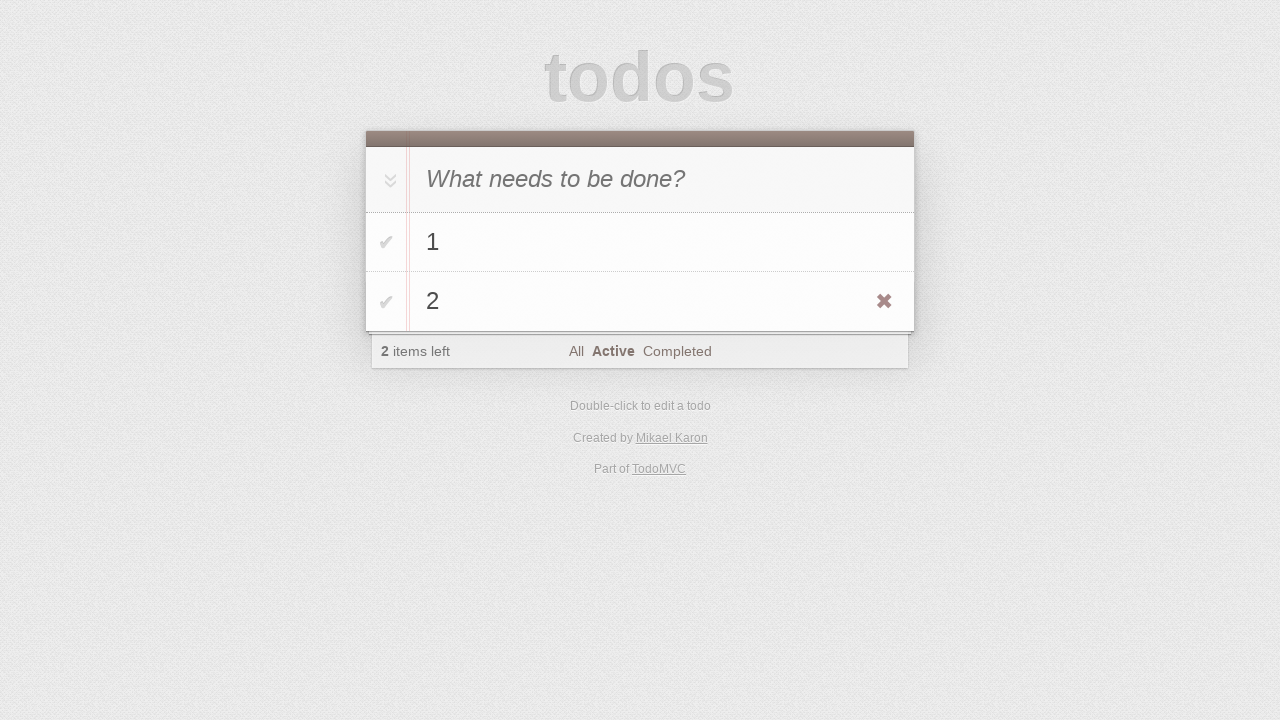

Verified first task '1' is visible in todo list
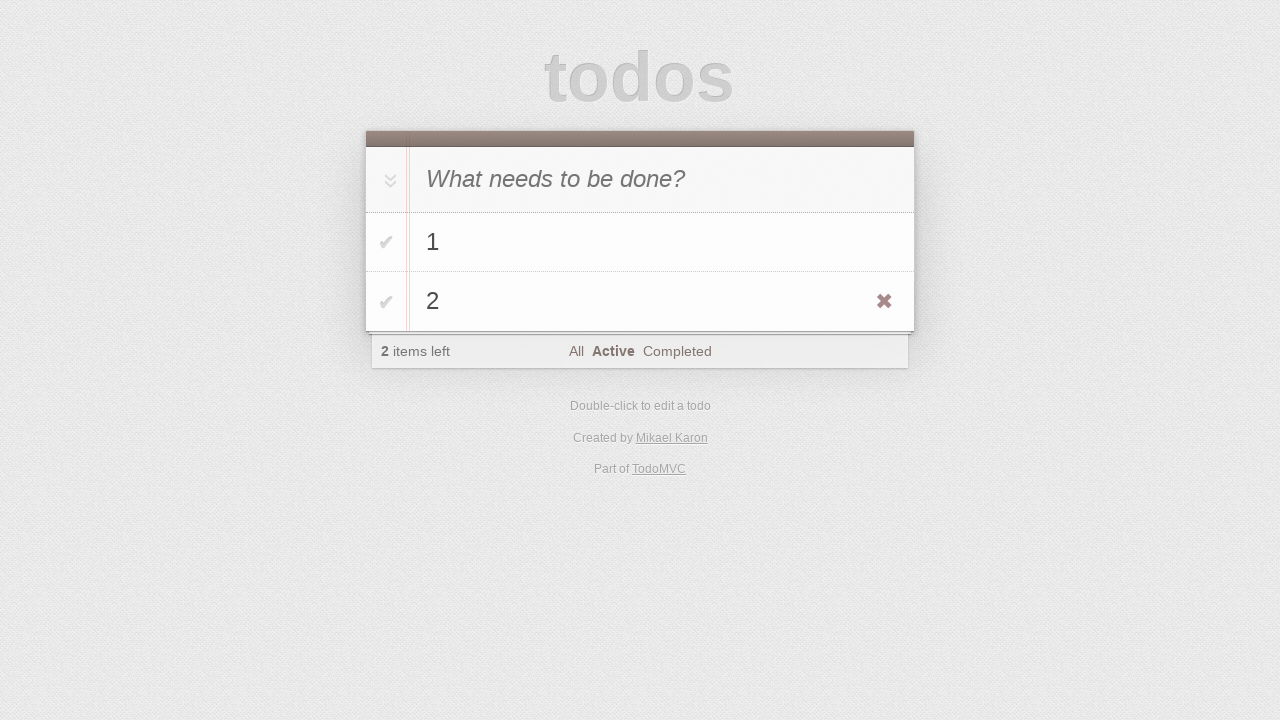

Verified second task '2' is visible in todo list
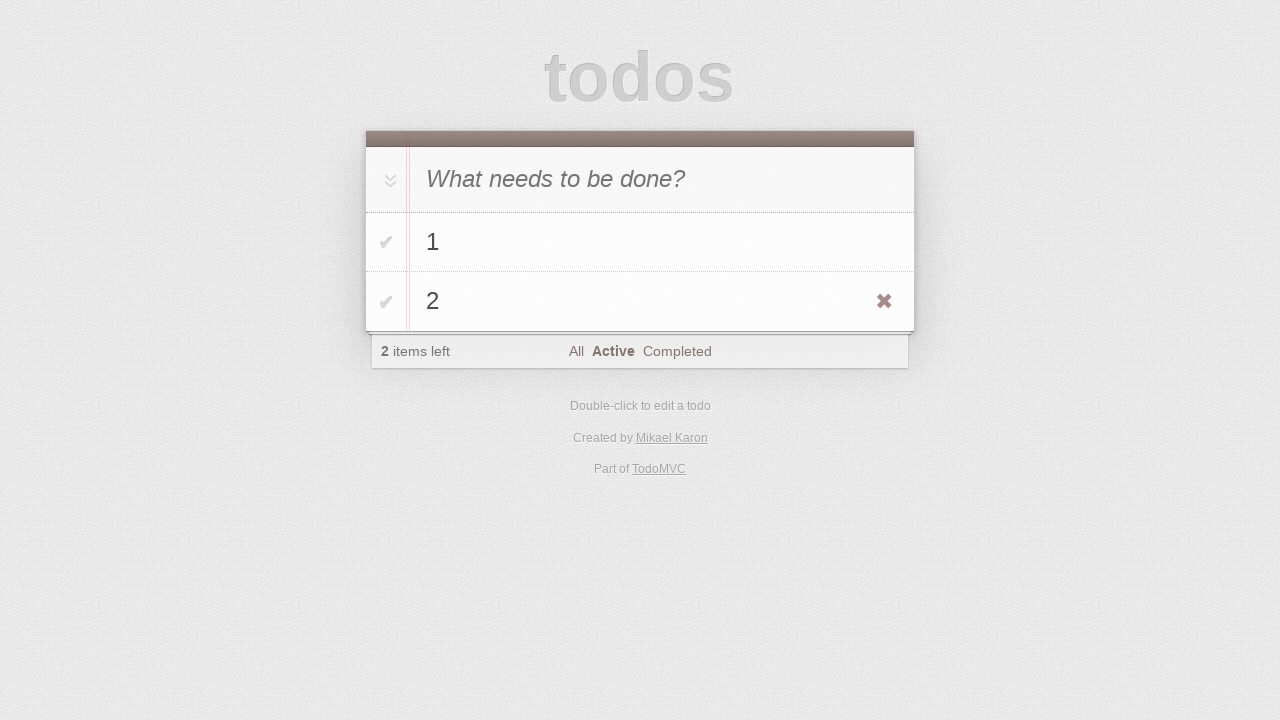

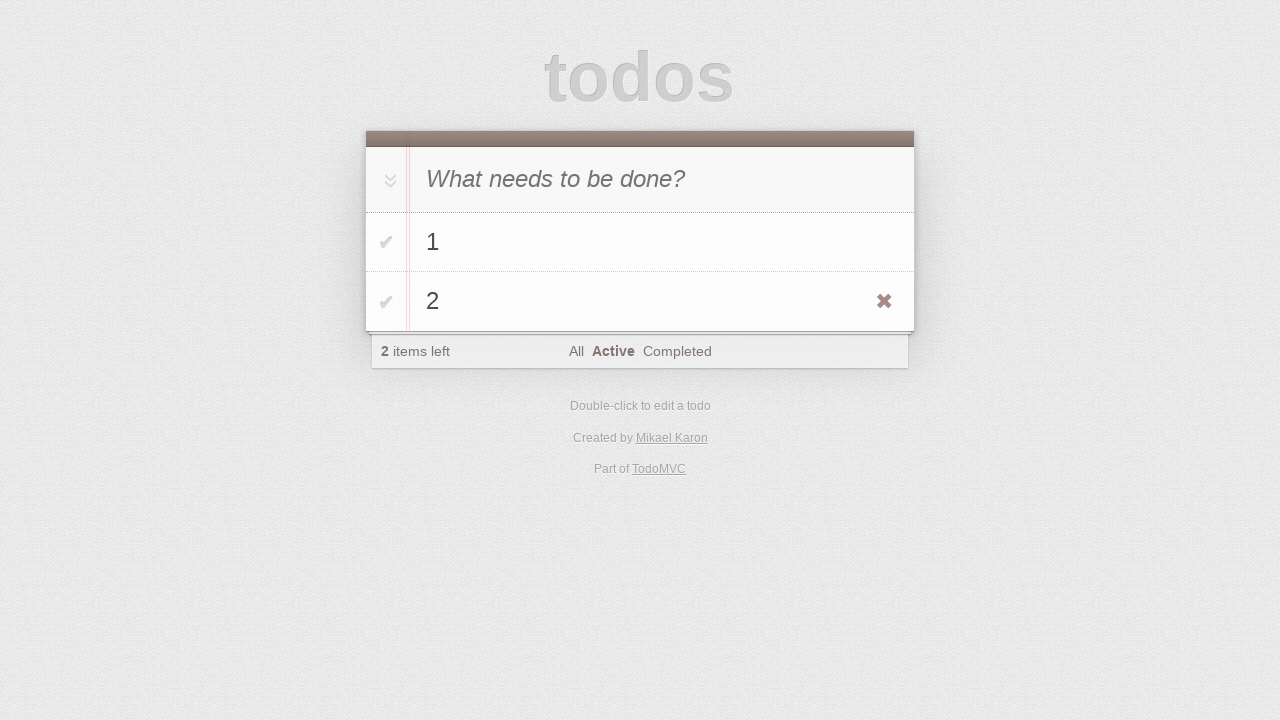